Navigates to an NBA player props page and locates the upcoming game matchup link element.

Starting URL: https://www.bettingpros.com/nba/props/tyrese-haliburton/points/

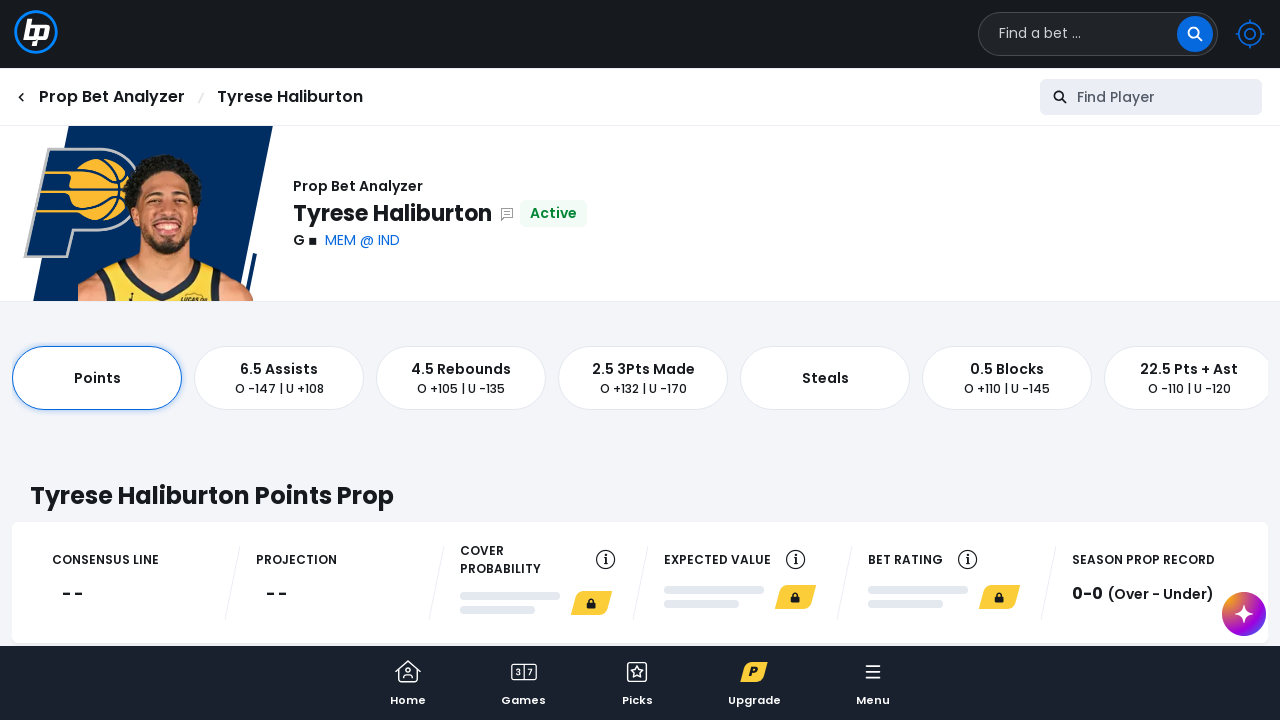

Waited for matchup link element to load on Tyrese Haliburton props page
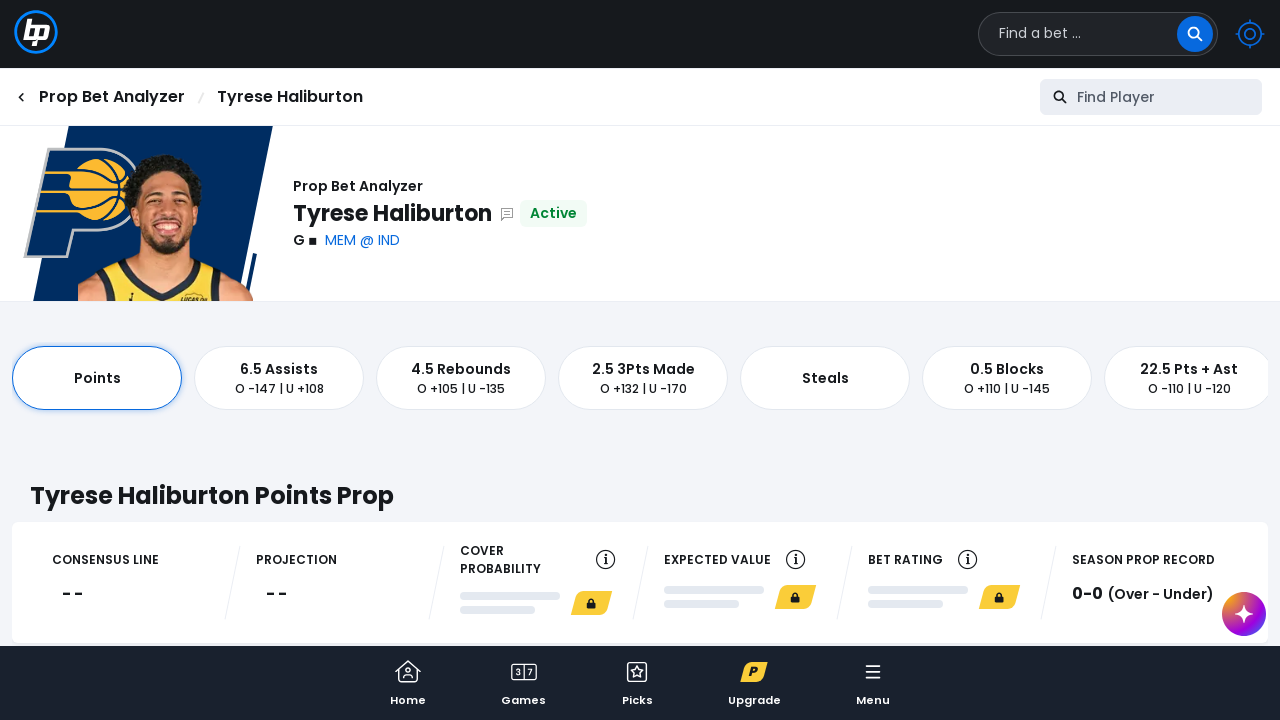

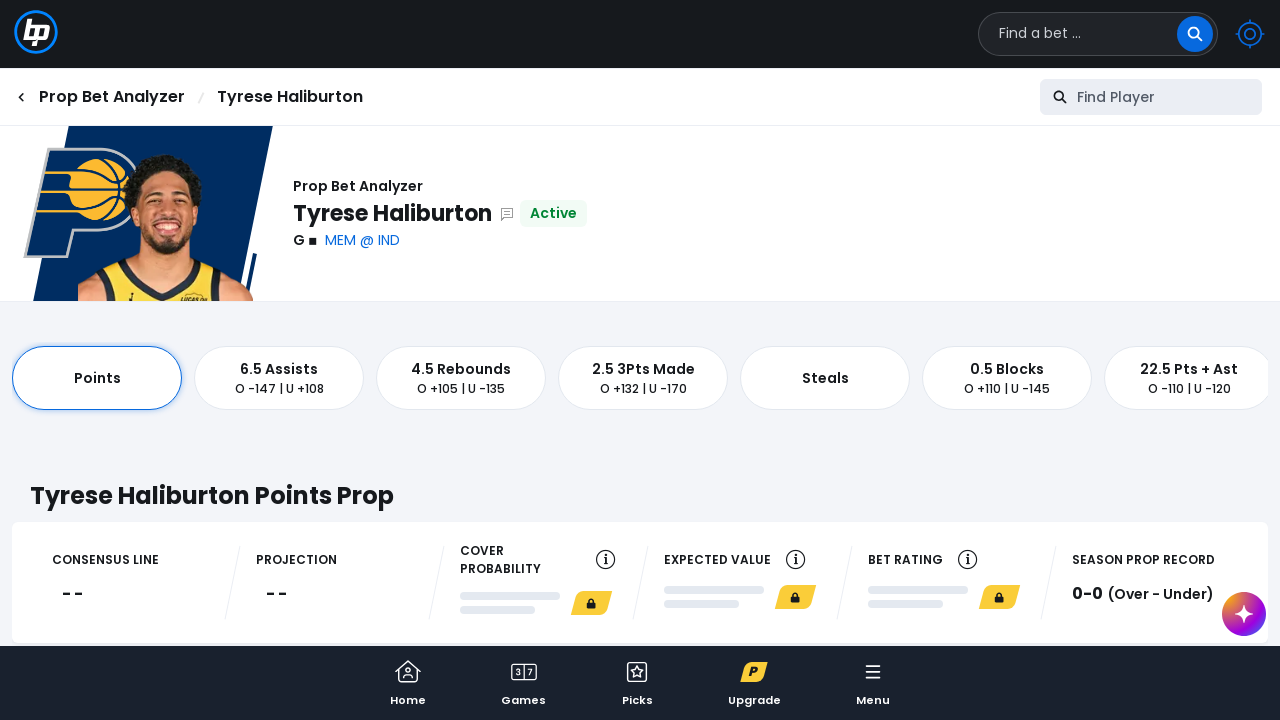